Tests iframe switching functionality by entering text in multiple frames on a demo page

Starting URL: https://ui.vision/demo/webtest/frames/

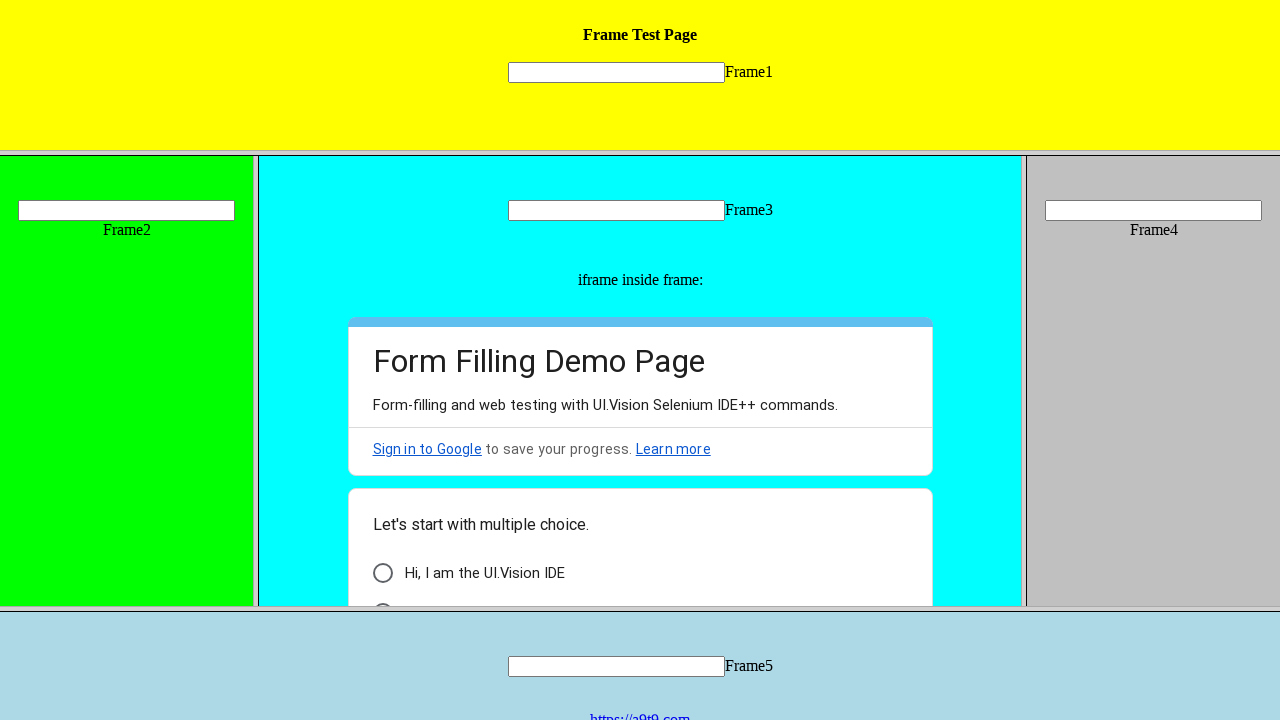

Located first iframe (frame_1.html)
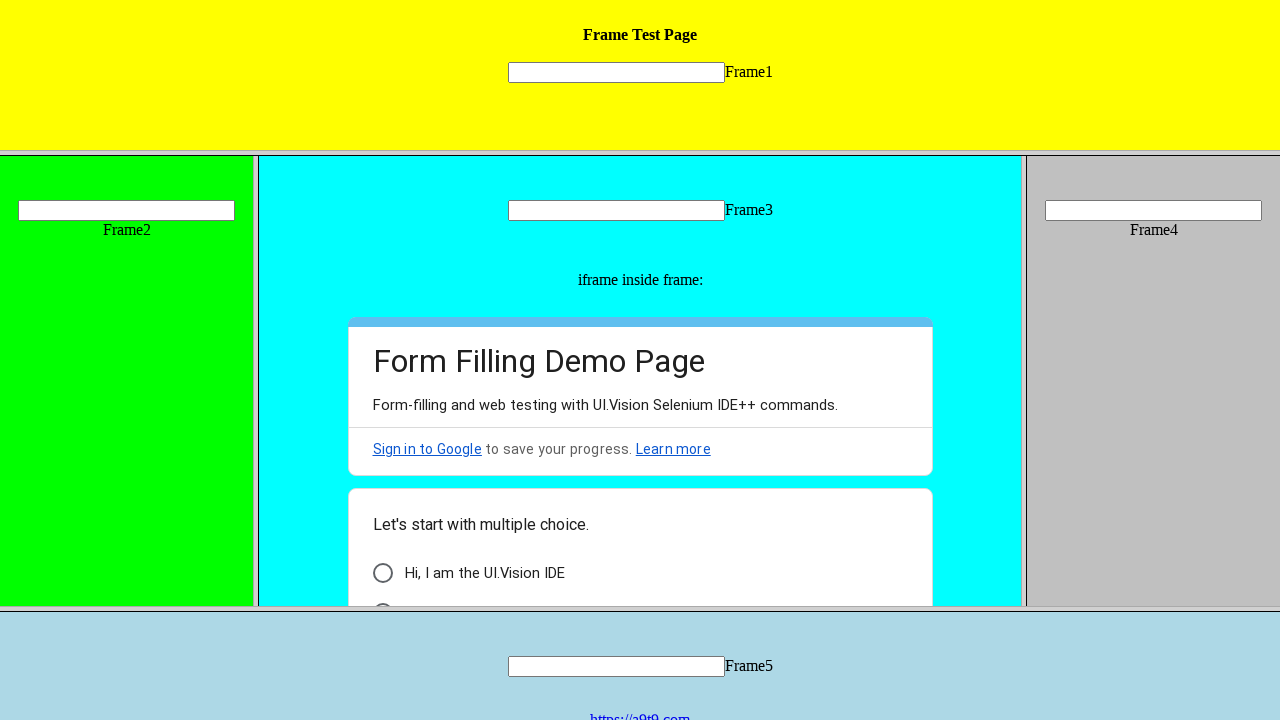

Filled text 'hi all' in first frame input field on frame[src='frame_1.html'] >> internal:control=enter-frame >> input[name='mytext1
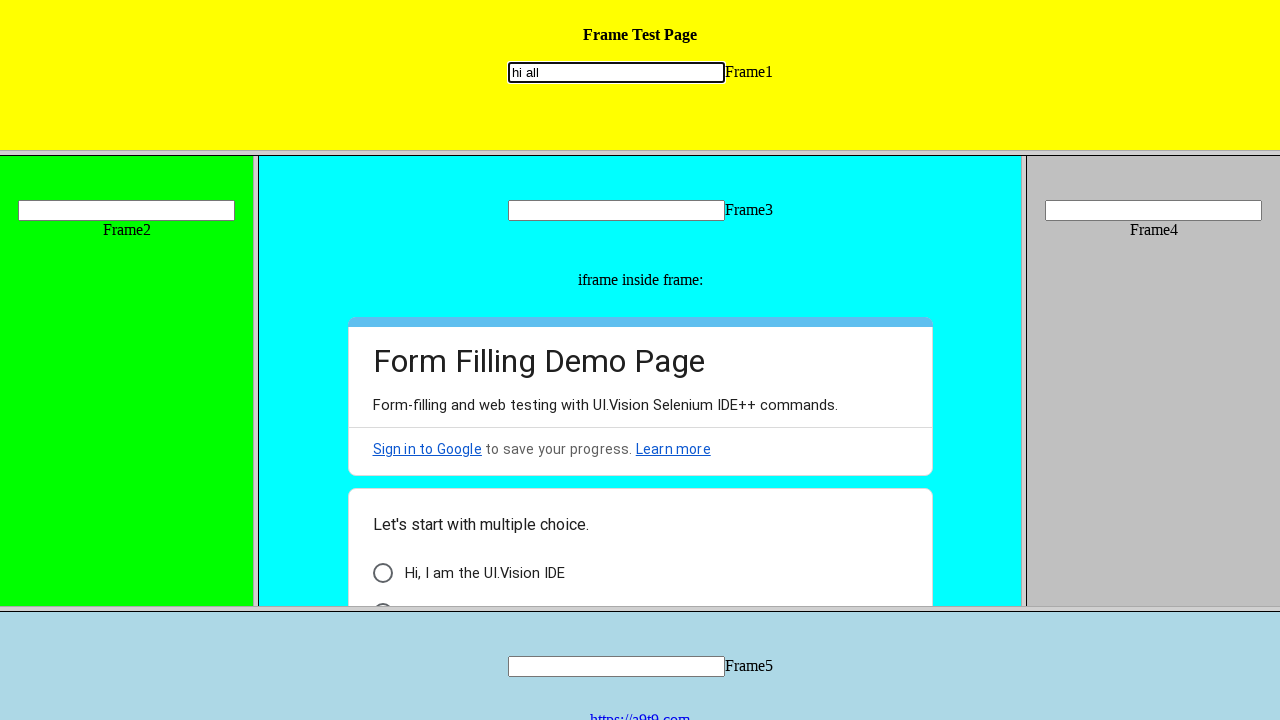

Located fourth iframe (frame_4.html)
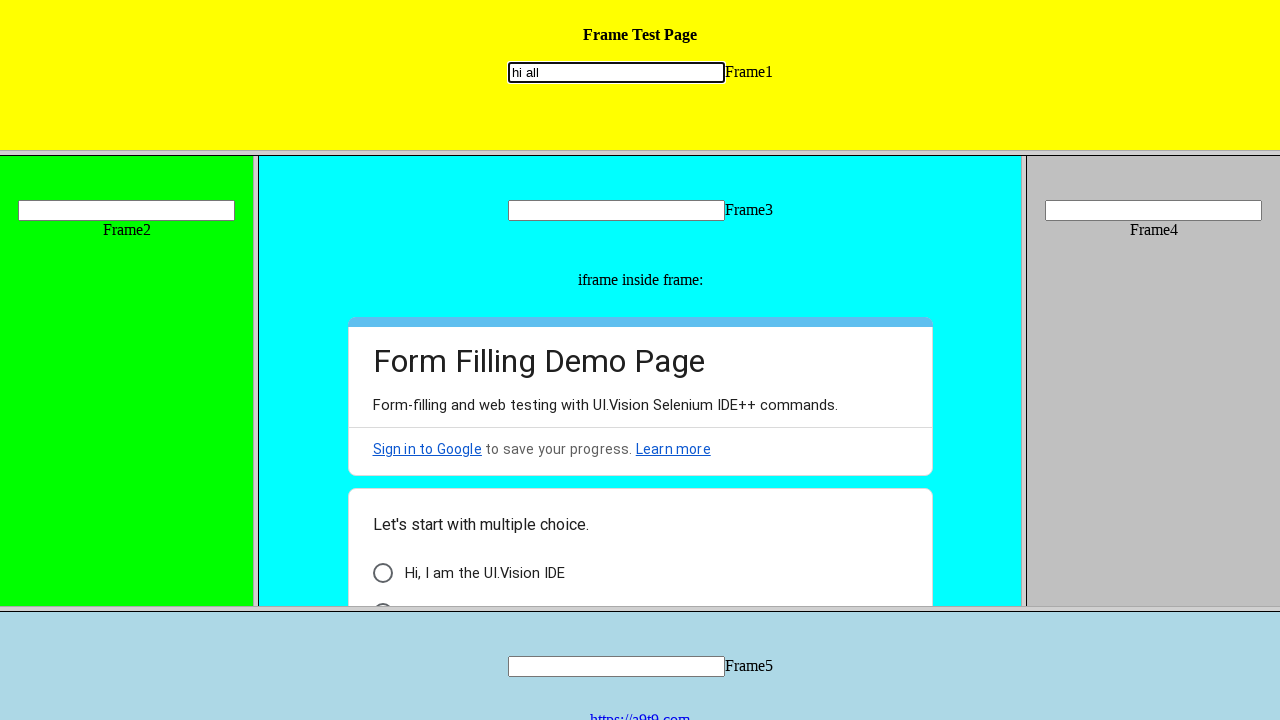

Filled text 'every' in fourth frame input field on frame[src='frame_4.html'] >> internal:control=enter-frame >> input[name='mytext4
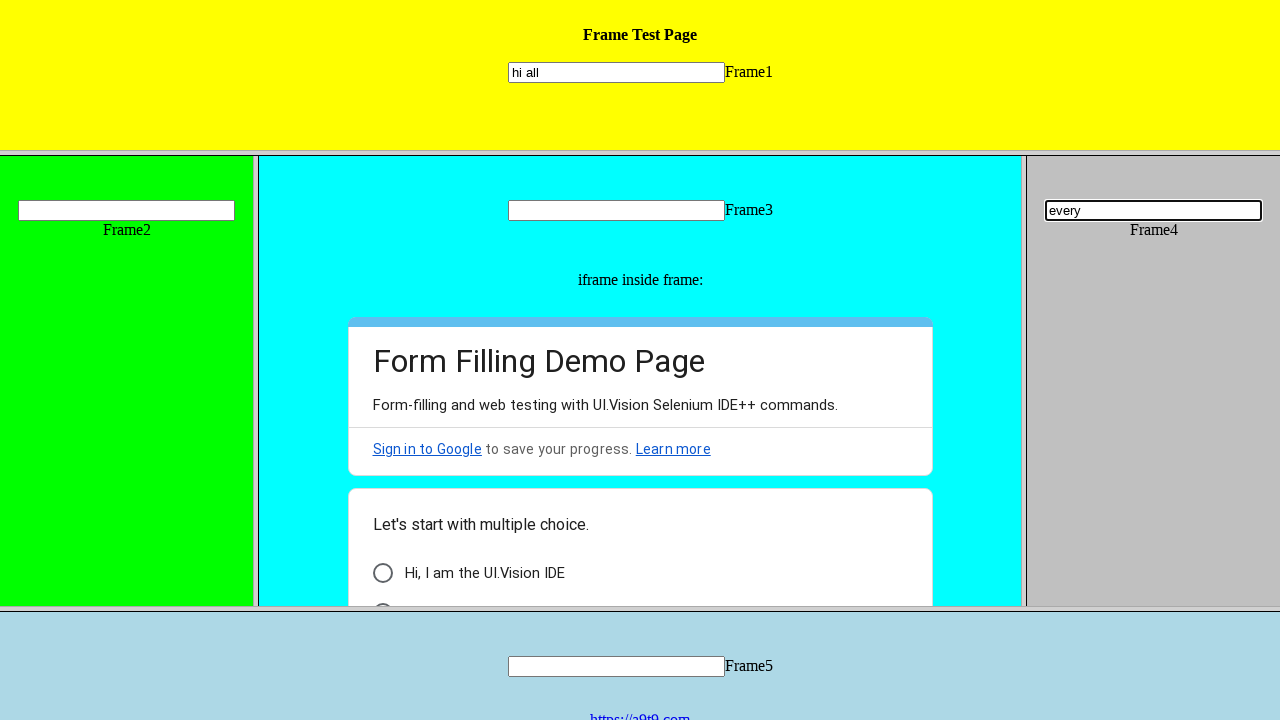

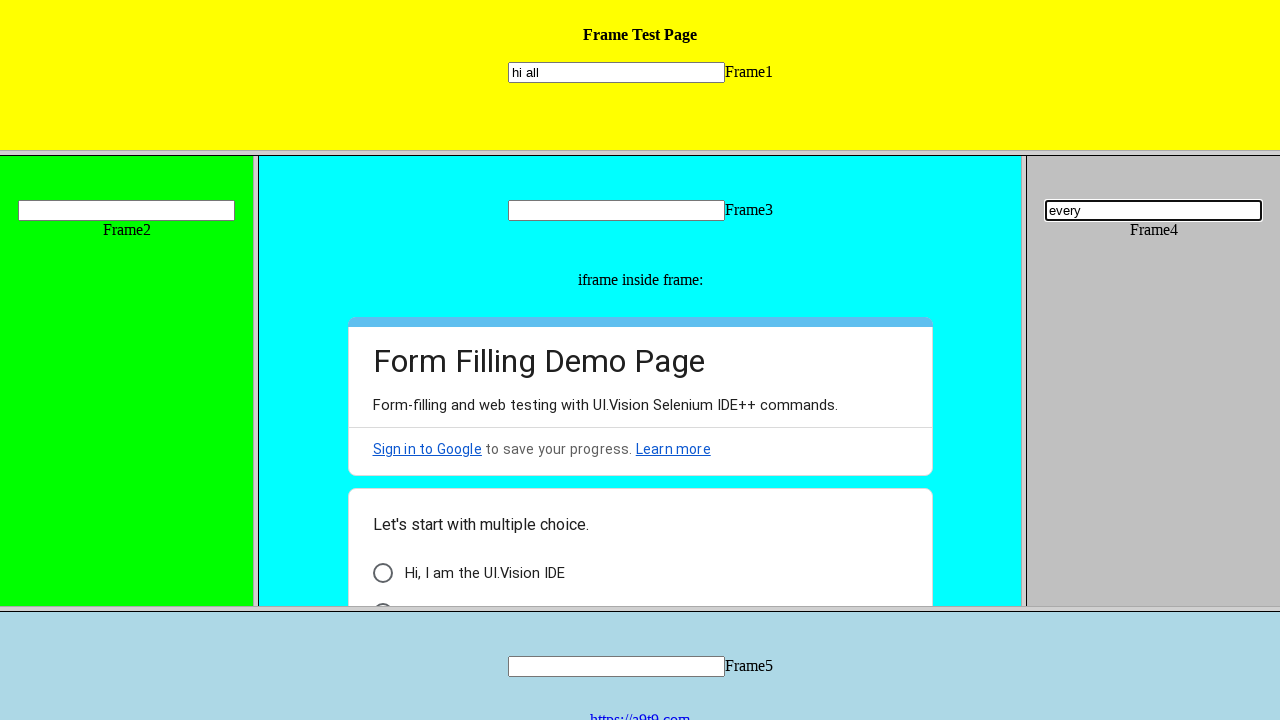